Tests drag and drop functionality by dragging an element to a drop zone

Starting URL: http://testautomationpractice.blogspot.com/

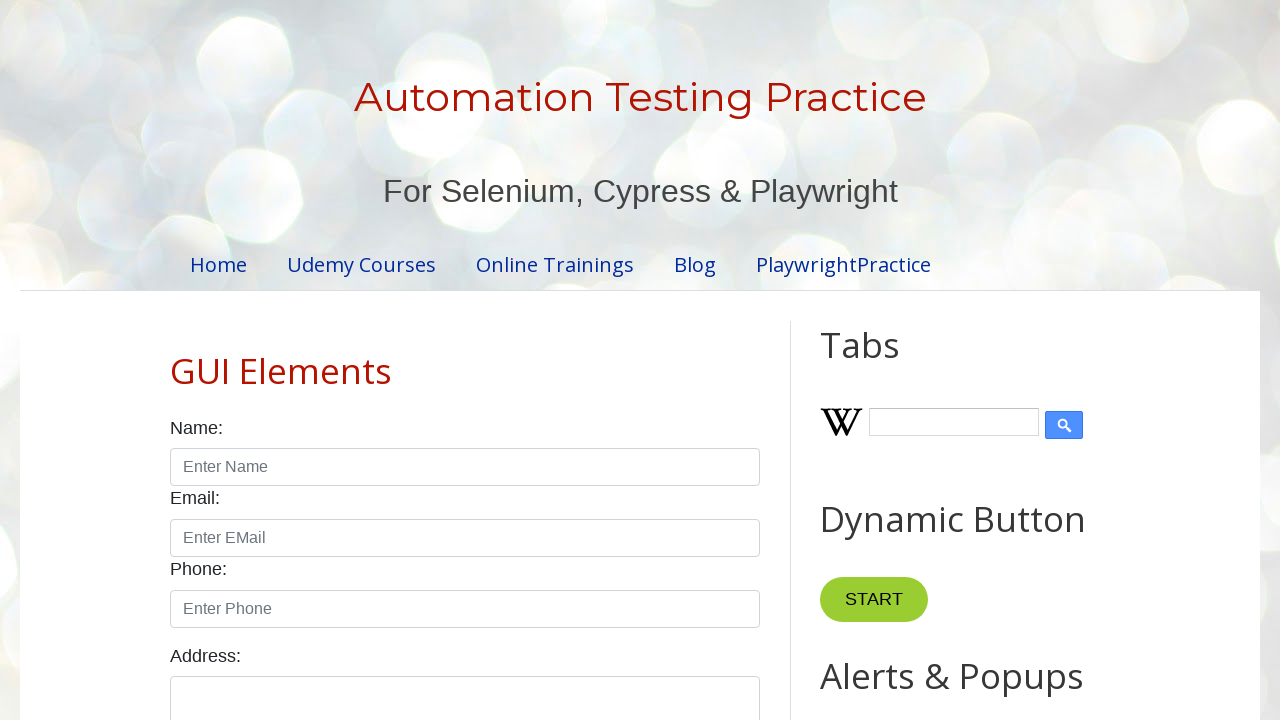

Dragged element from draggable div to droppable drop zone at (1015, 386)
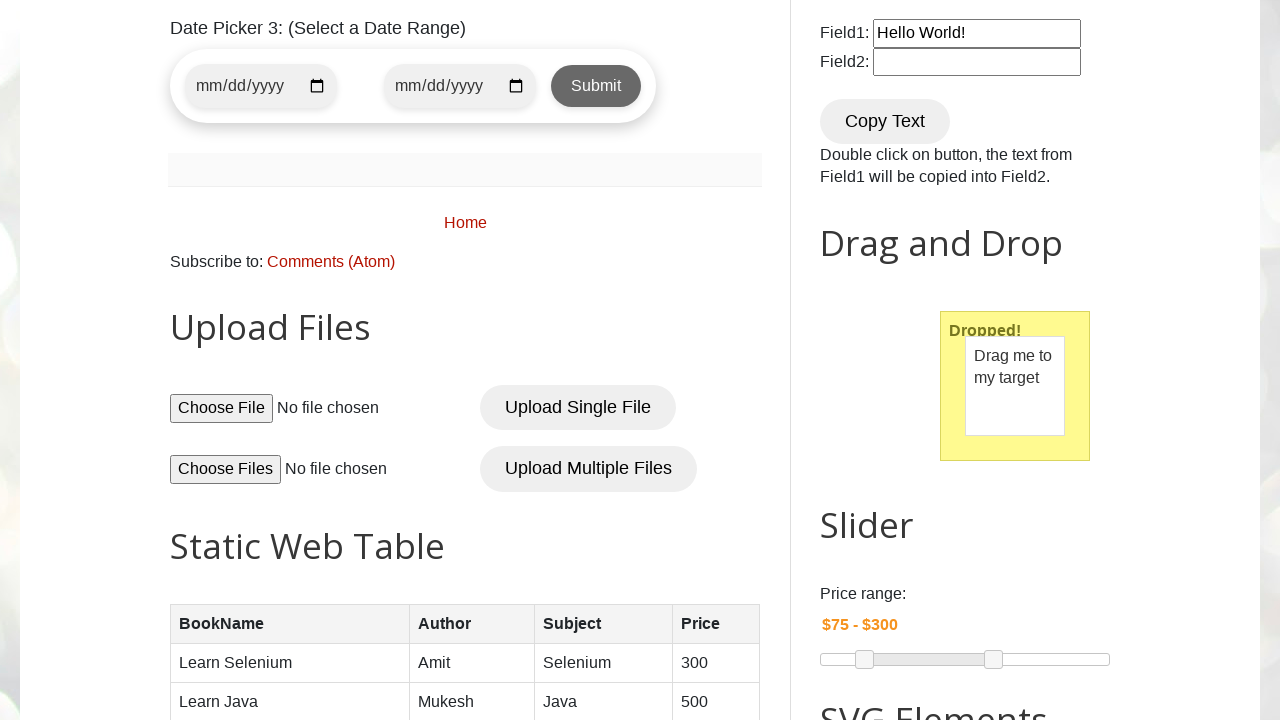

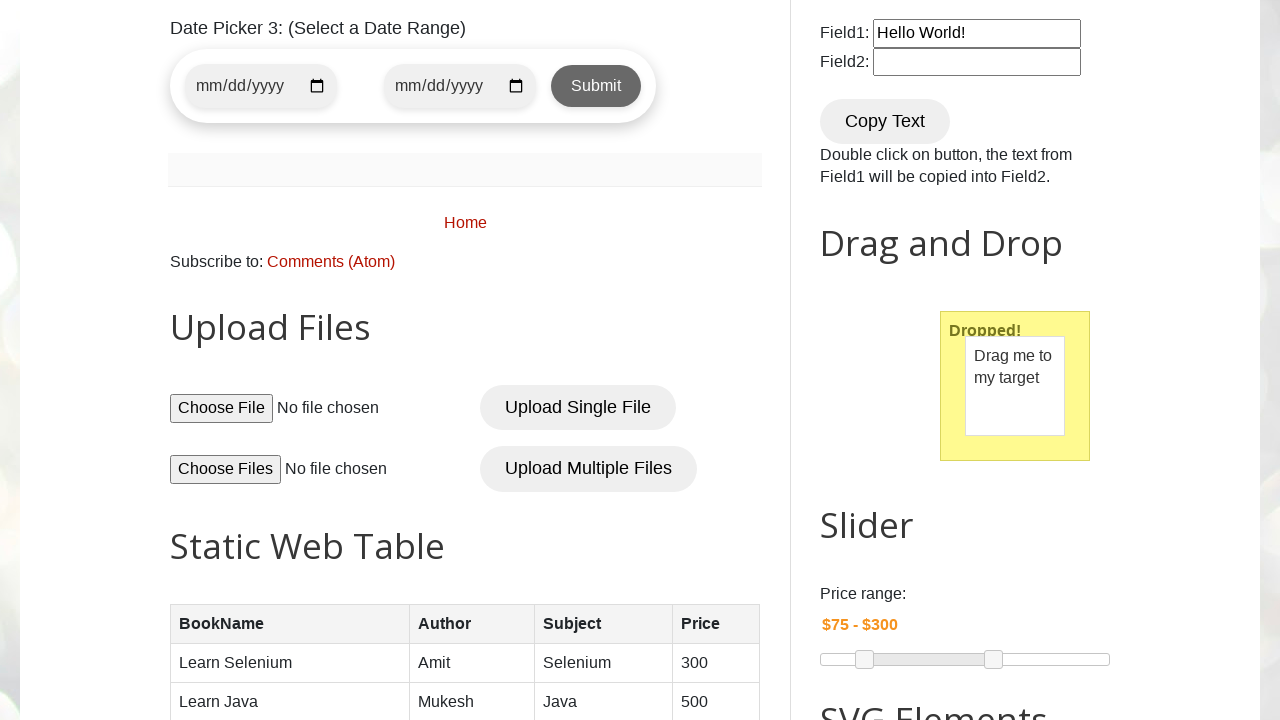